Tests marking all todo items as completed using the toggle all checkbox

Starting URL: https://demo.playwright.dev/todomvc

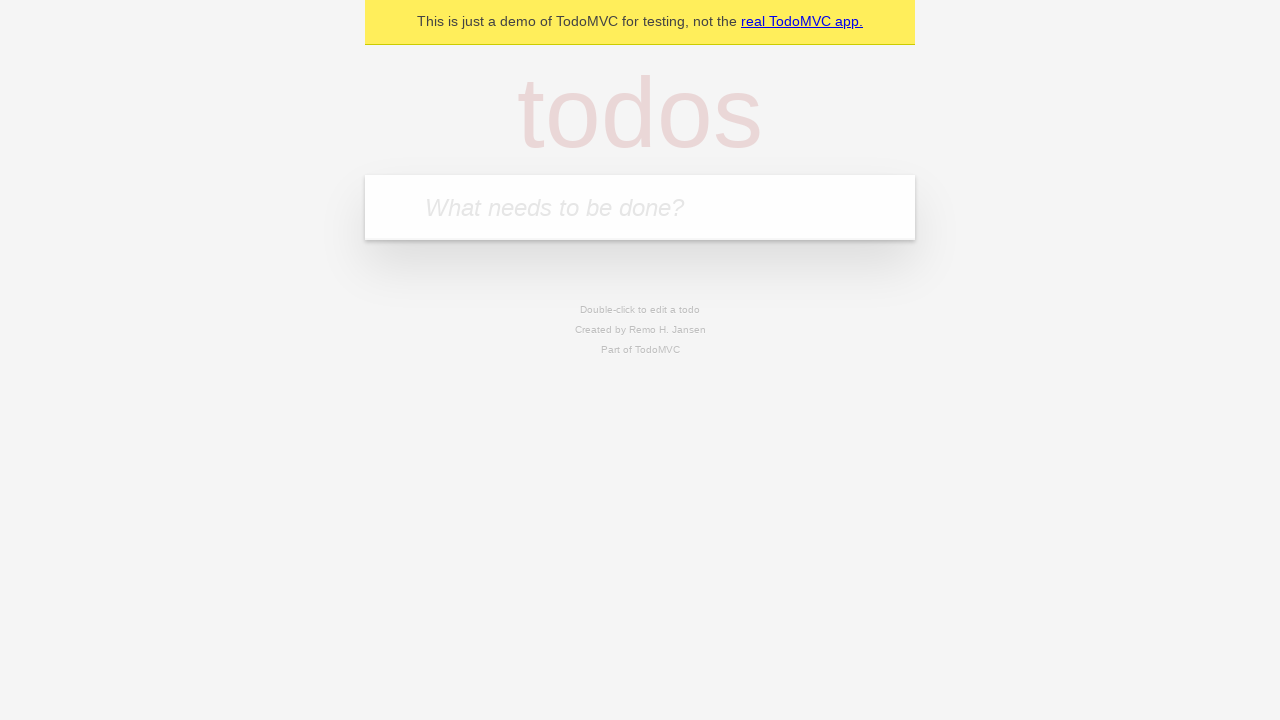

Filled input field with first todo 'buy some cheese' on internal:attr=[placeholder="What needs to be done?"i]
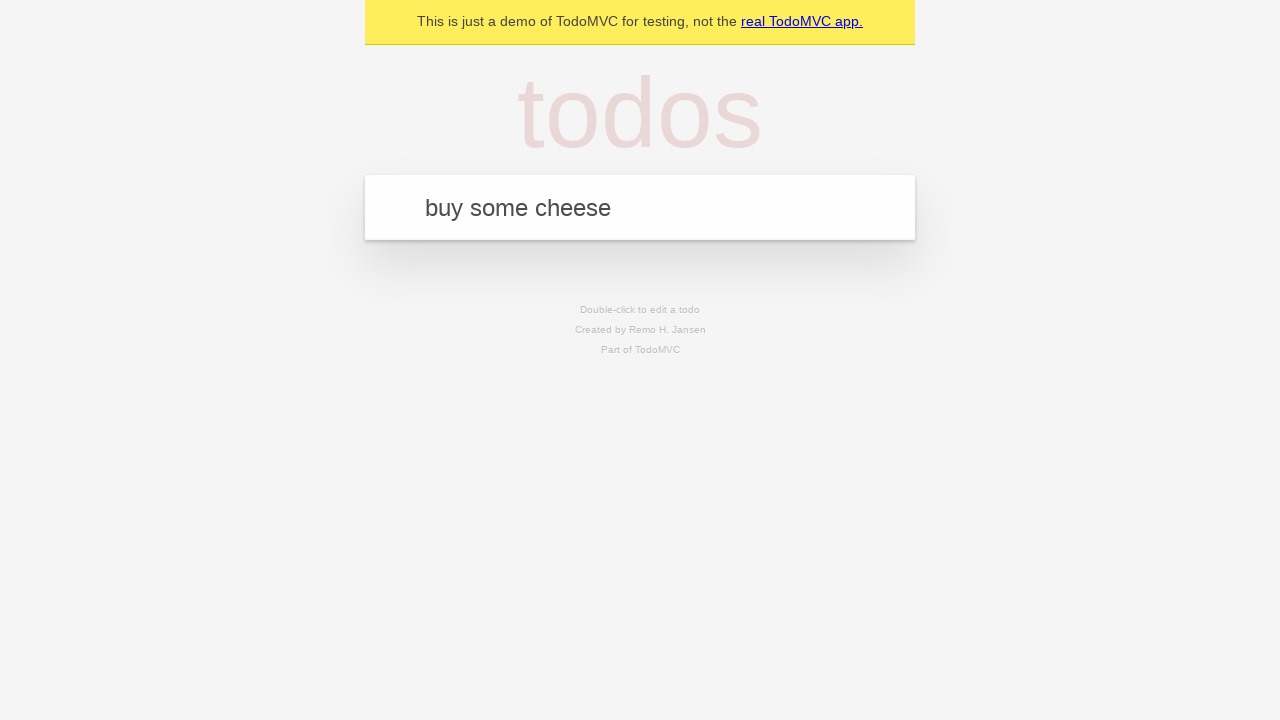

Pressed Enter to add first todo on internal:attr=[placeholder="What needs to be done?"i]
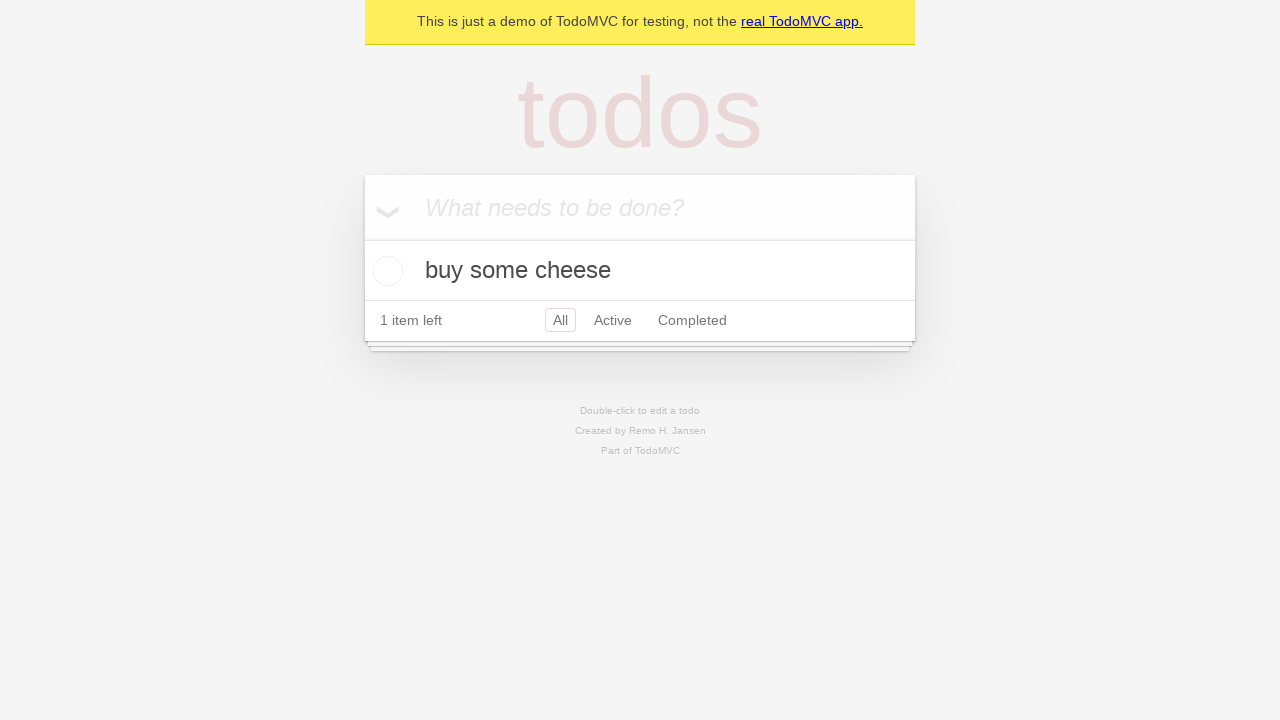

Filled input field with second todo 'feed the cat' on internal:attr=[placeholder="What needs to be done?"i]
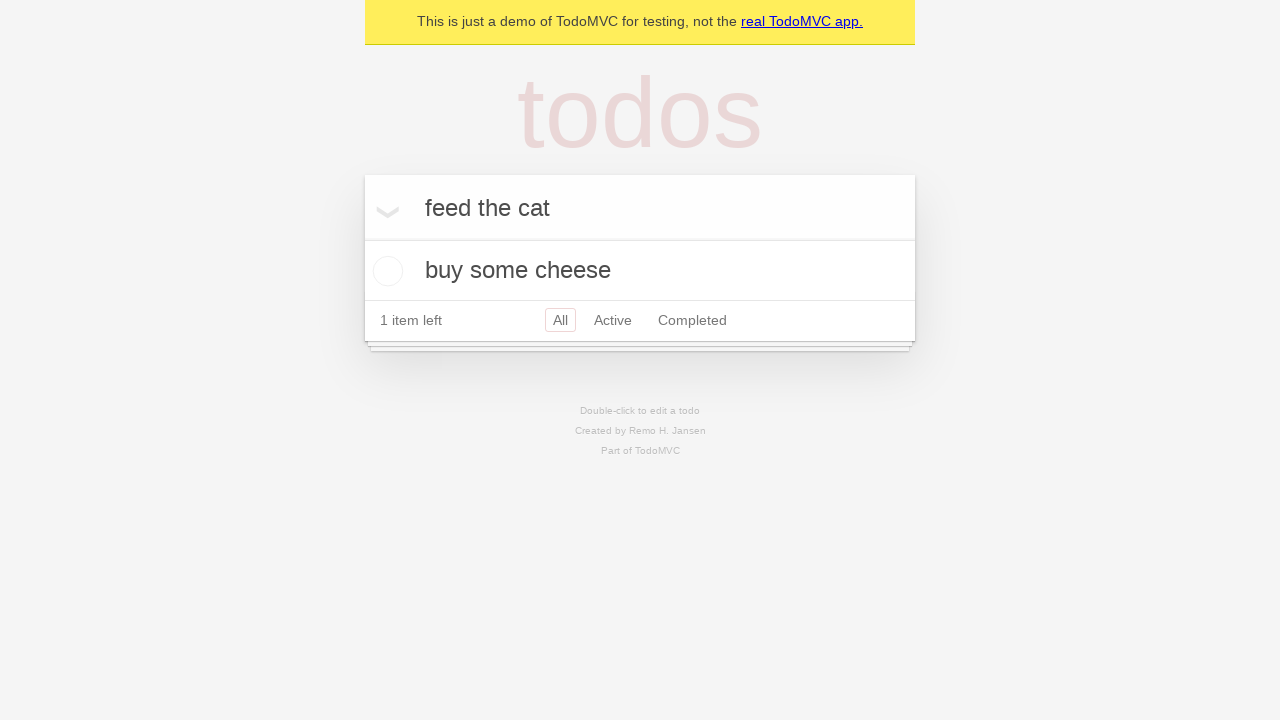

Pressed Enter to add second todo on internal:attr=[placeholder="What needs to be done?"i]
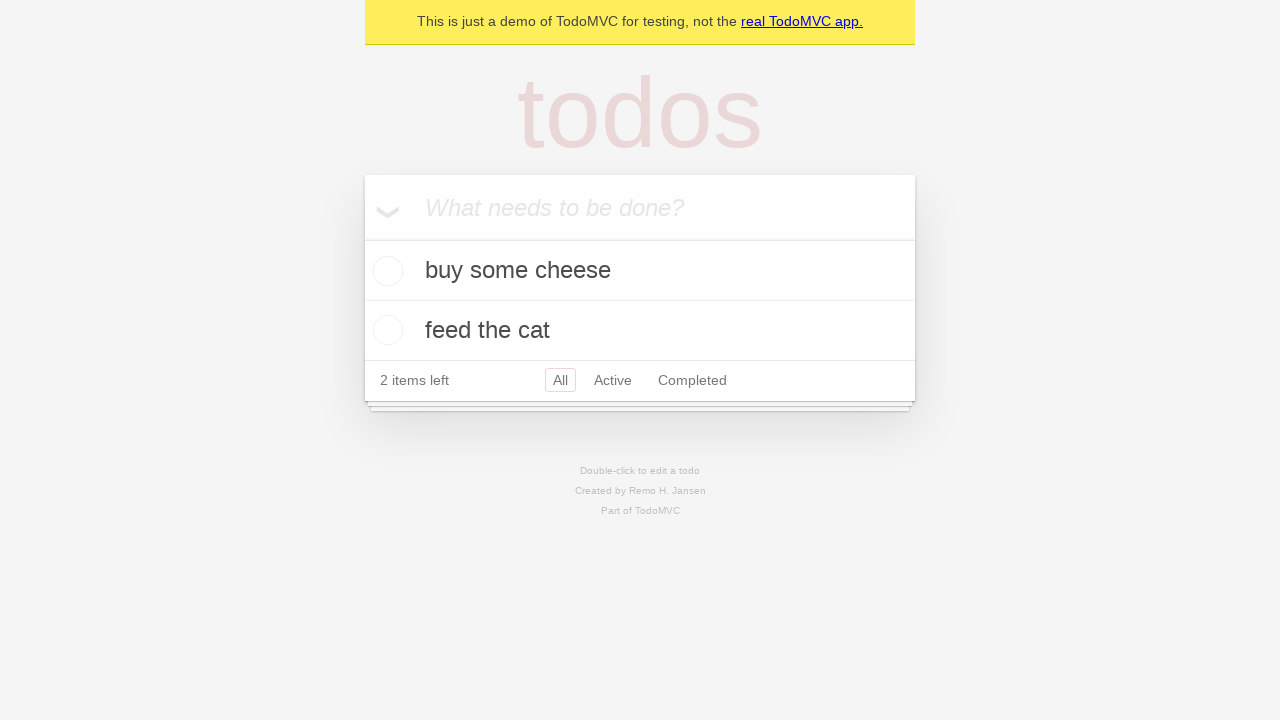

Filled input field with third todo 'book a doctors appointment' on internal:attr=[placeholder="What needs to be done?"i]
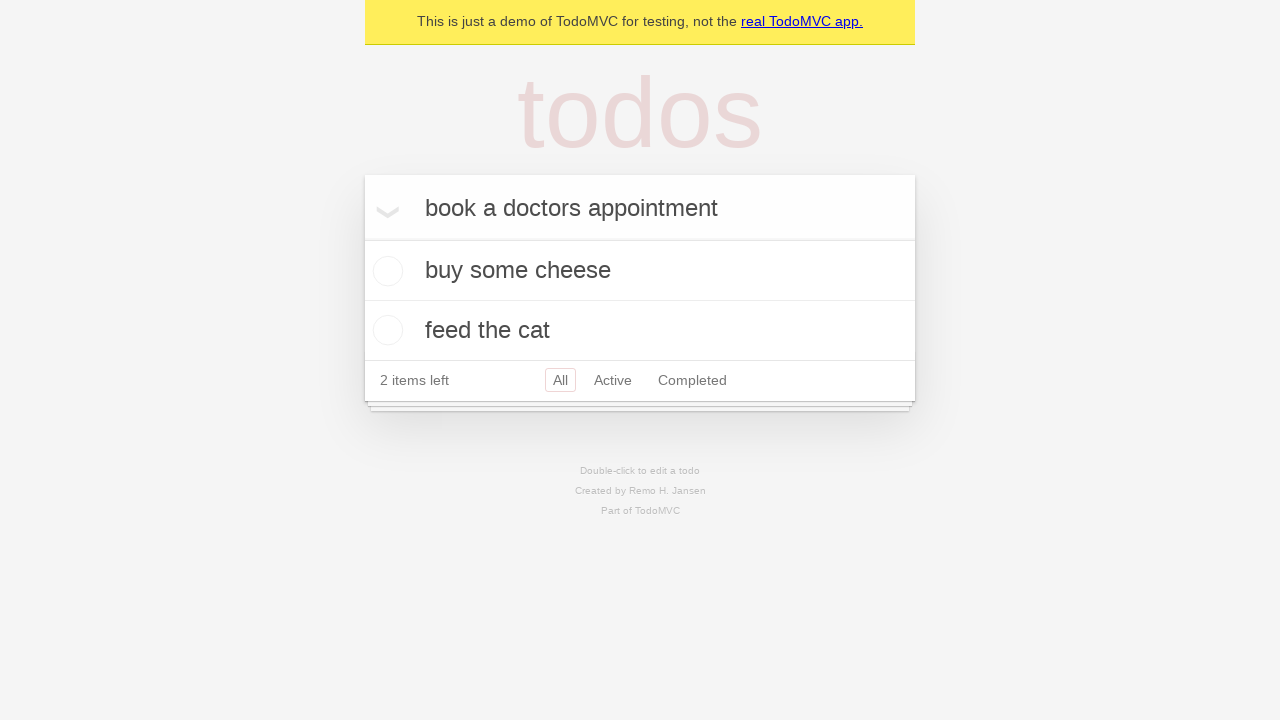

Pressed Enter to add third todo on internal:attr=[placeholder="What needs to be done?"i]
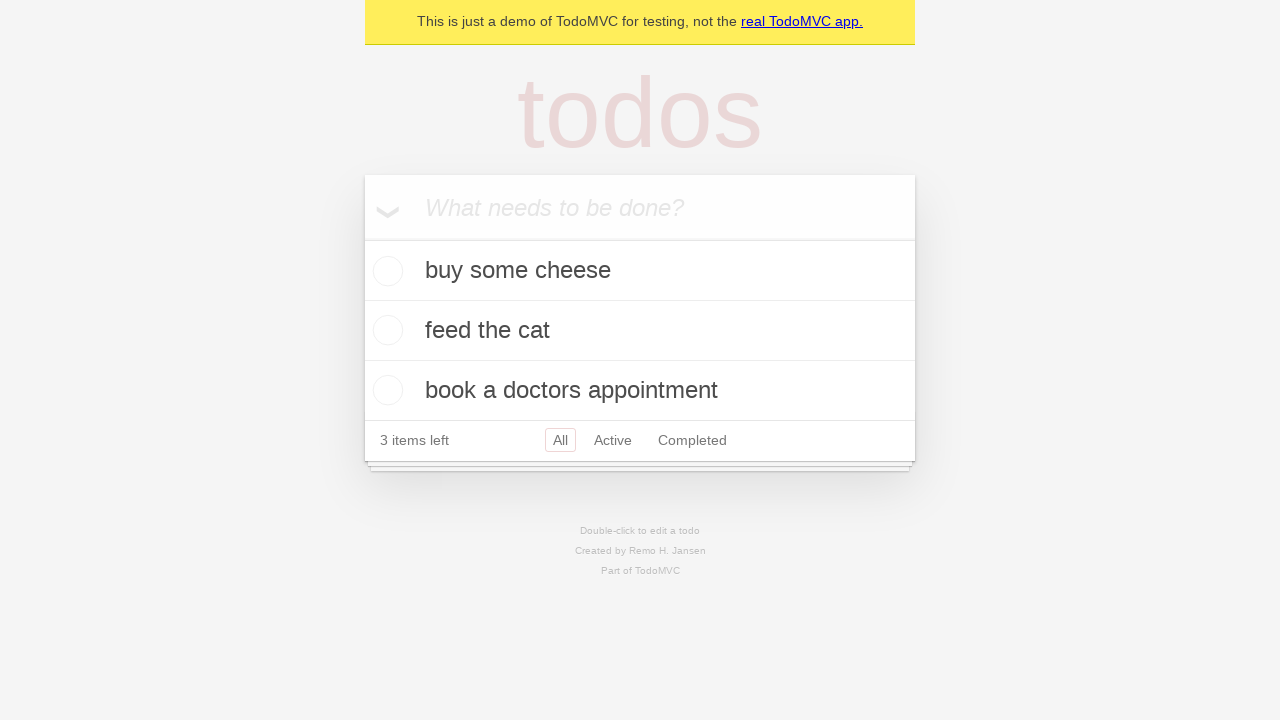

Checked 'Mark all as complete' checkbox to mark all todos as completed at (362, 238) on internal:label="Mark all as complete"i
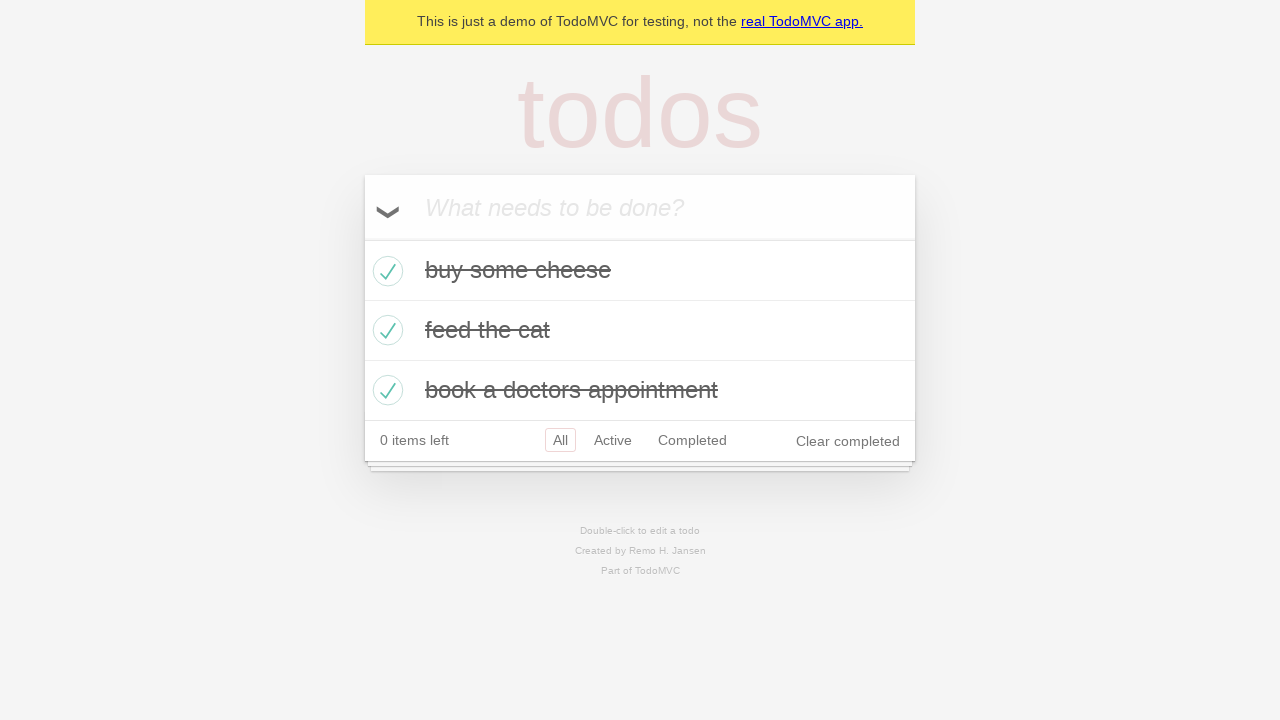

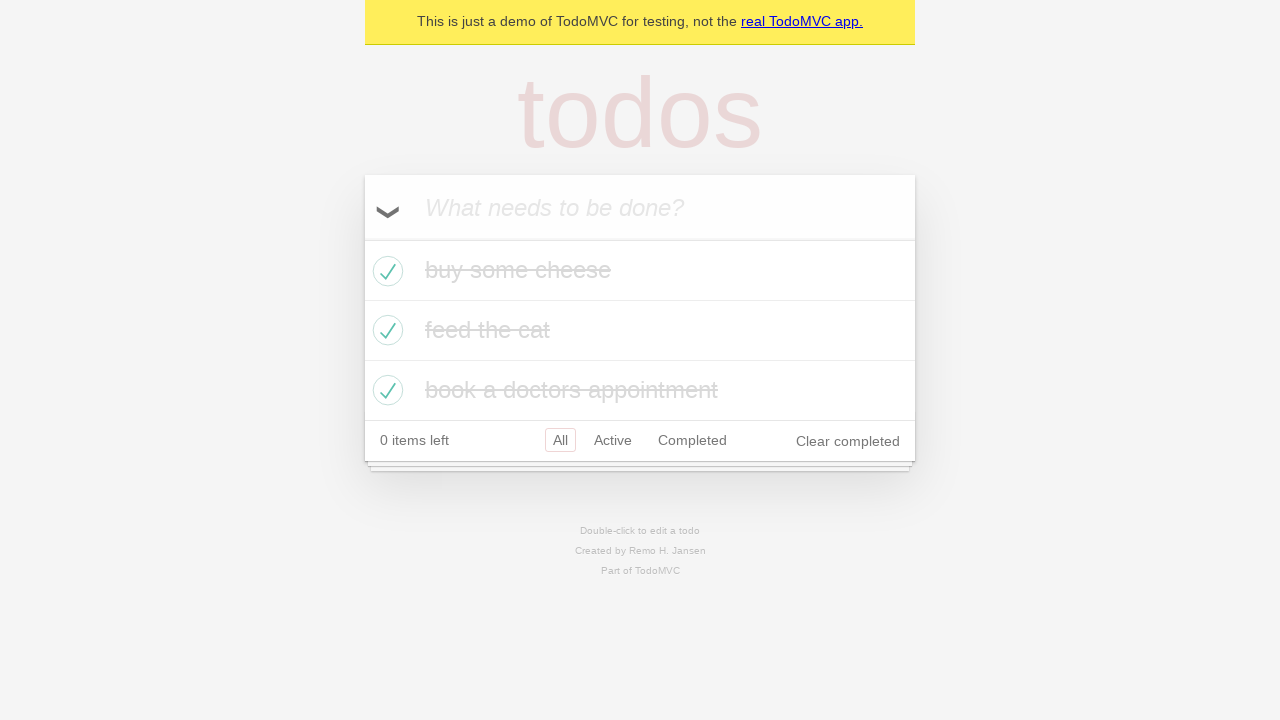